Tests the product review functionality by navigating to a book product, selecting a 5-star rating, filling in review details (comment, name, email), and submitting the review form.

Starting URL: https://practice.automationtesting.in/

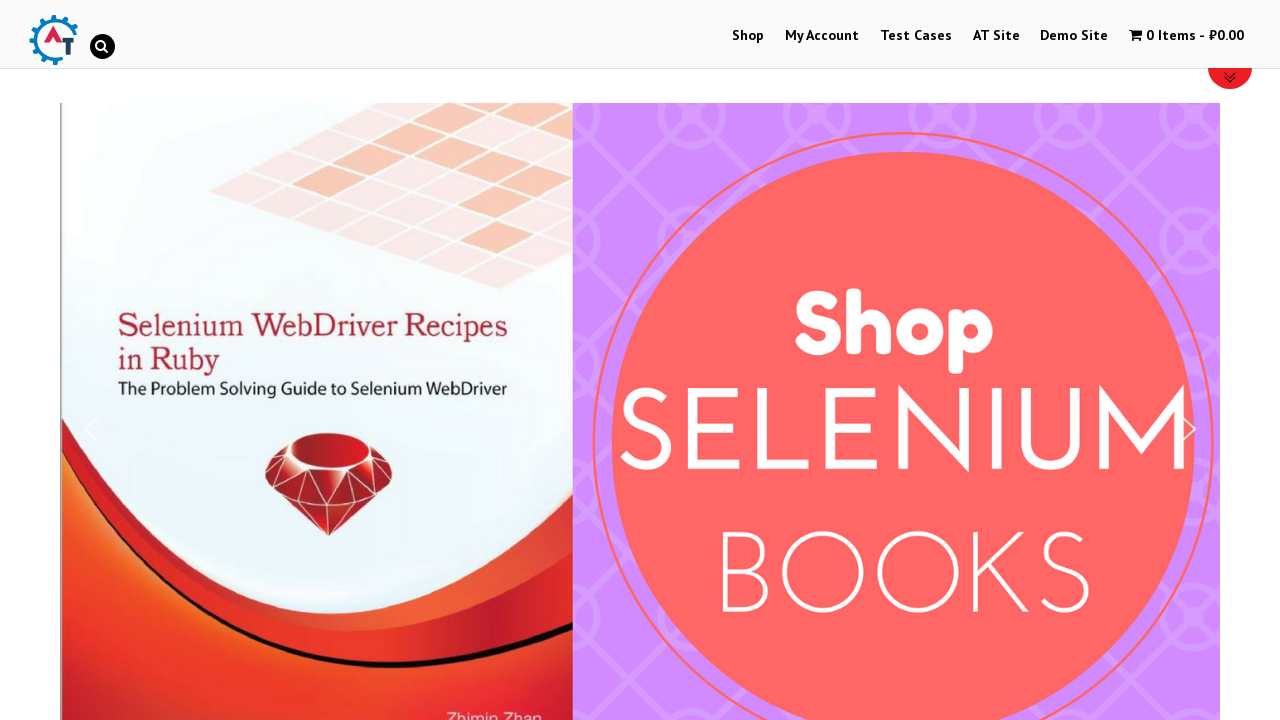

Scrolled down 600px to view products
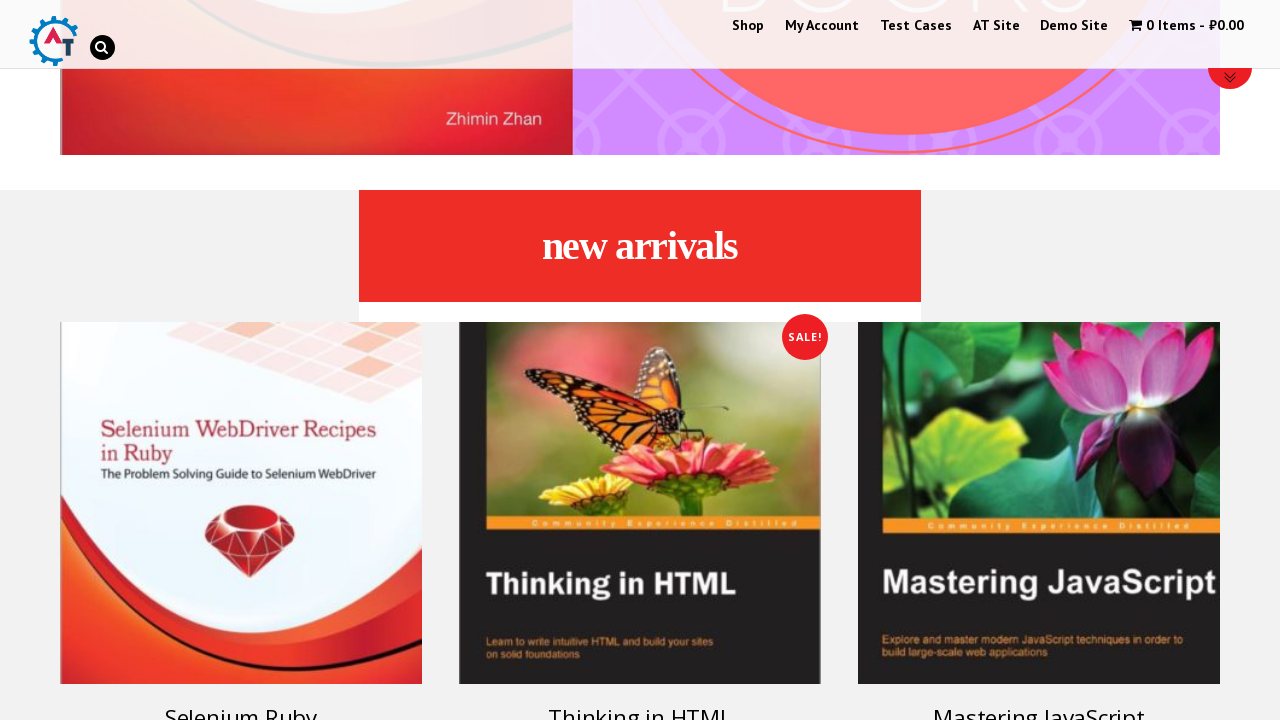

Clicked on Selenium Ruby book product at (241, 503) on [alt='Selenium Ruby']
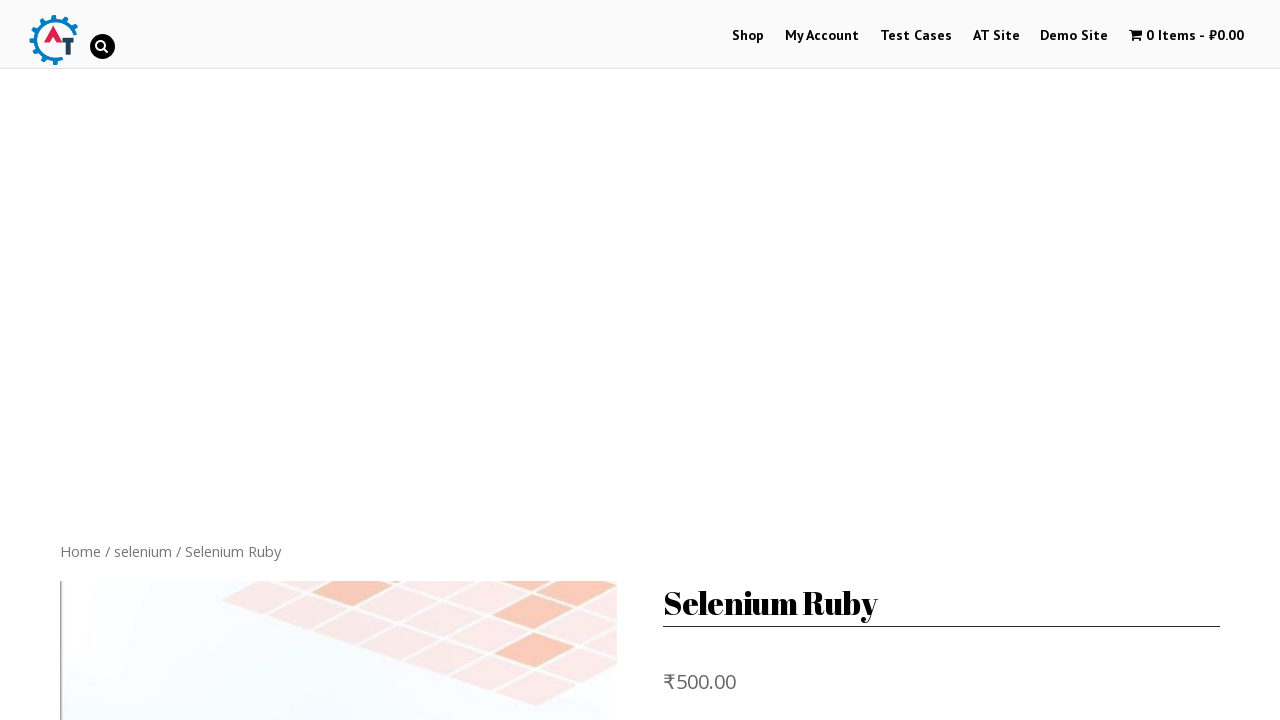

Clicked on Reviews tab at (309, 360) on [href='#tab-reviews']
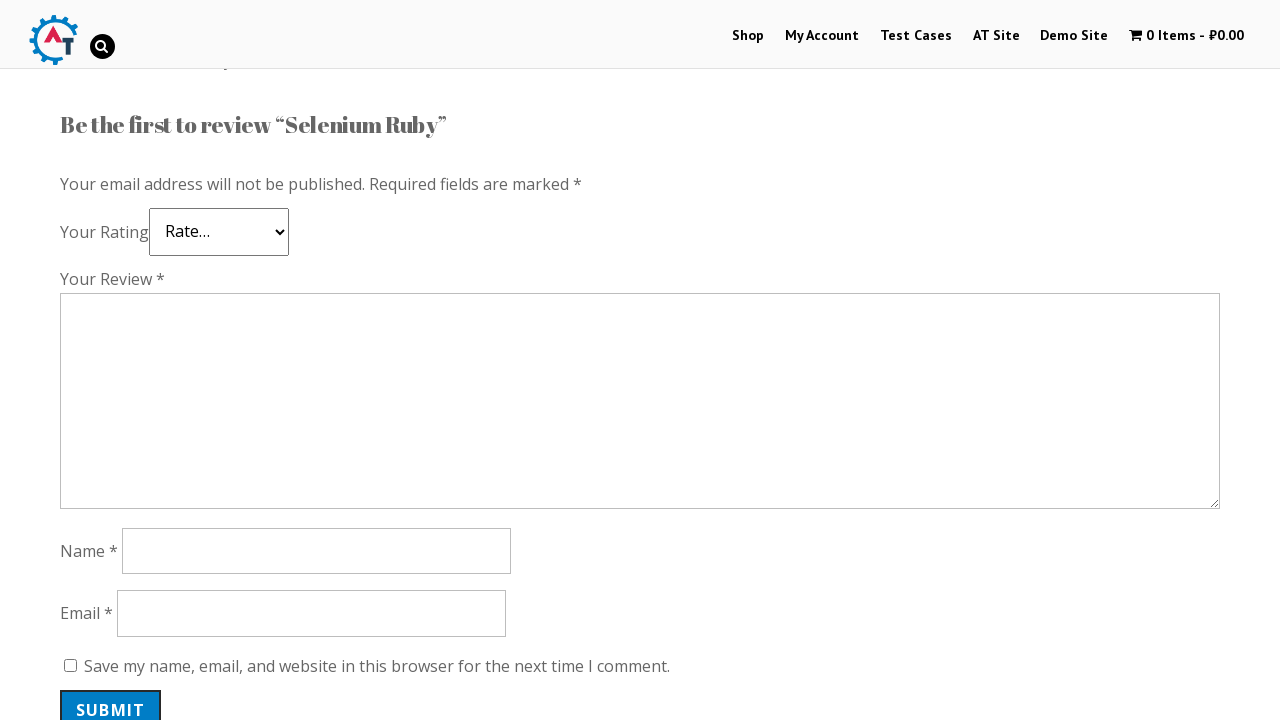

Selected 5-star rating at (132, 244) on .star-5
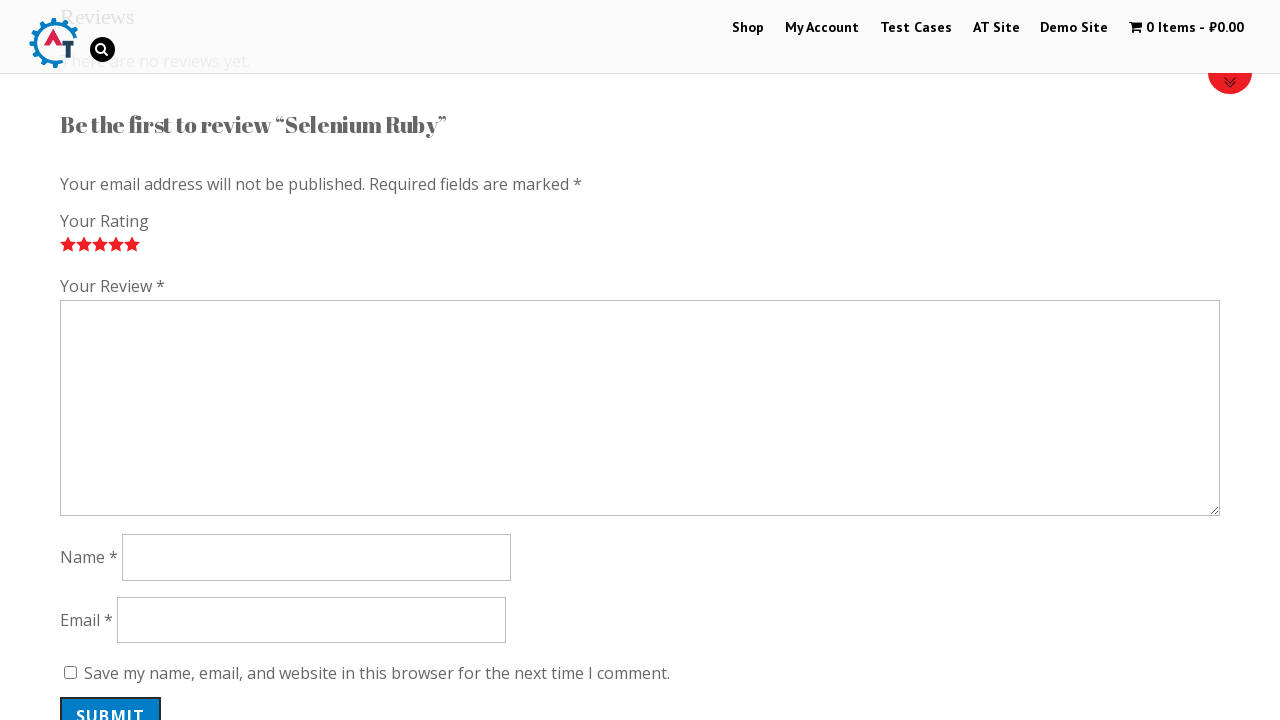

Filled in review comment: 'Great book for learning Selenium!' on #comment
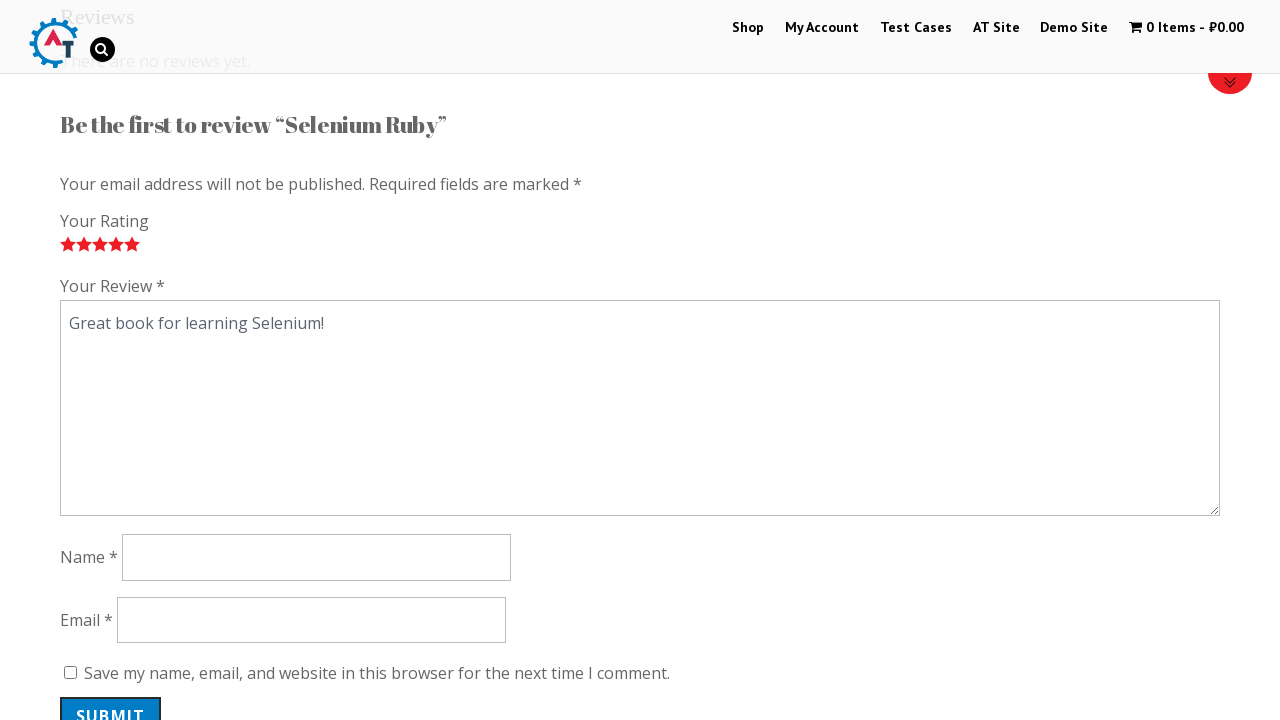

Filled in reviewer name: 'TestReviewer' on #author
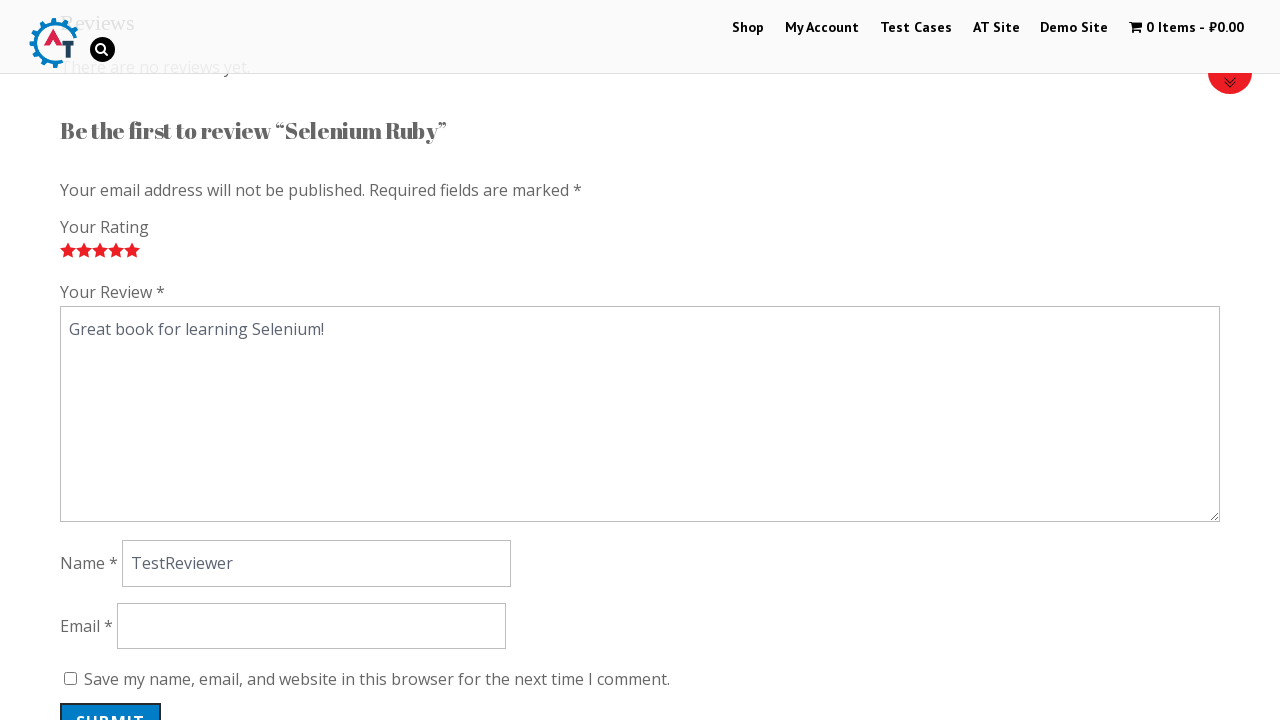

Filled in email address: 'reviewer2024@example.com' on #email
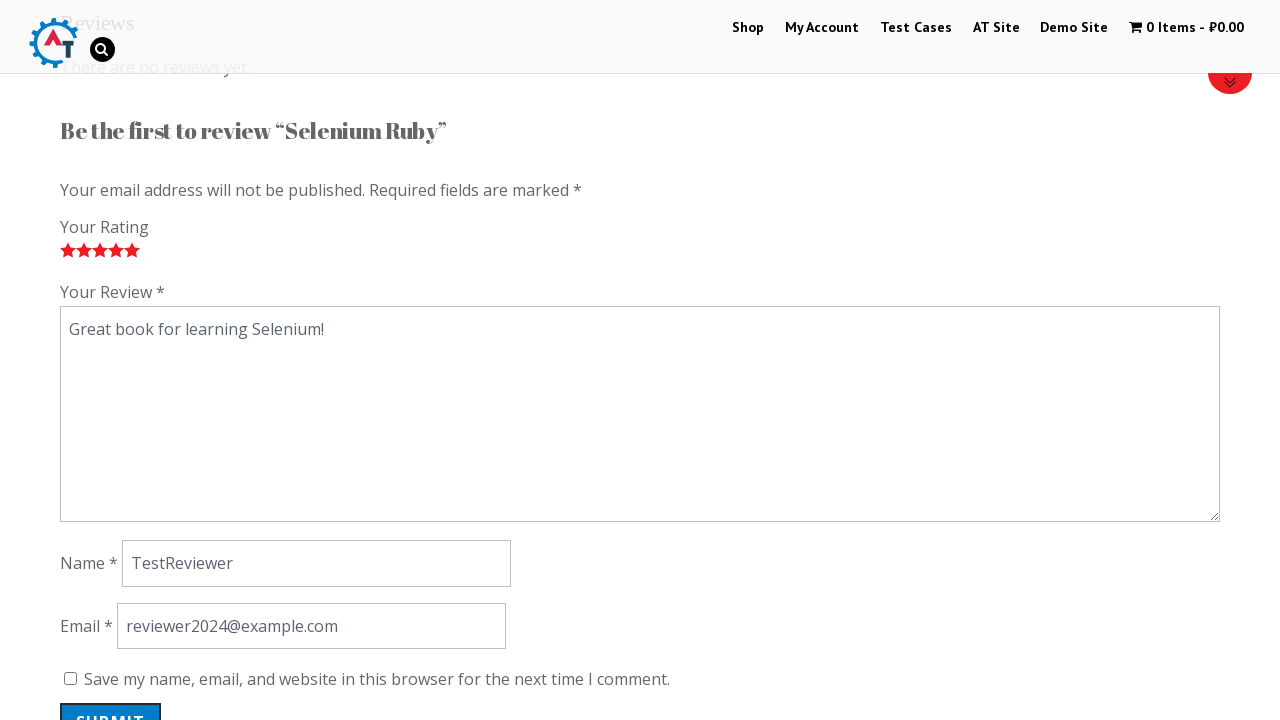

Clicked submit button to post the review at (111, 700) on #submit
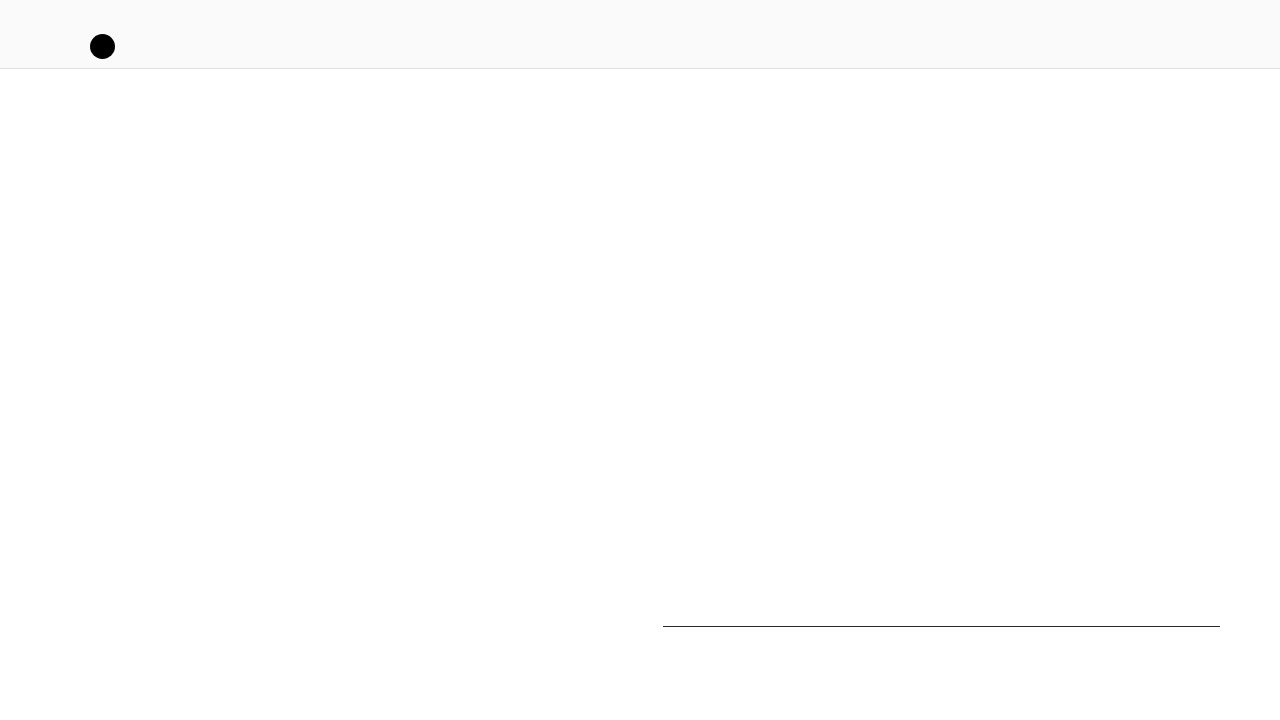

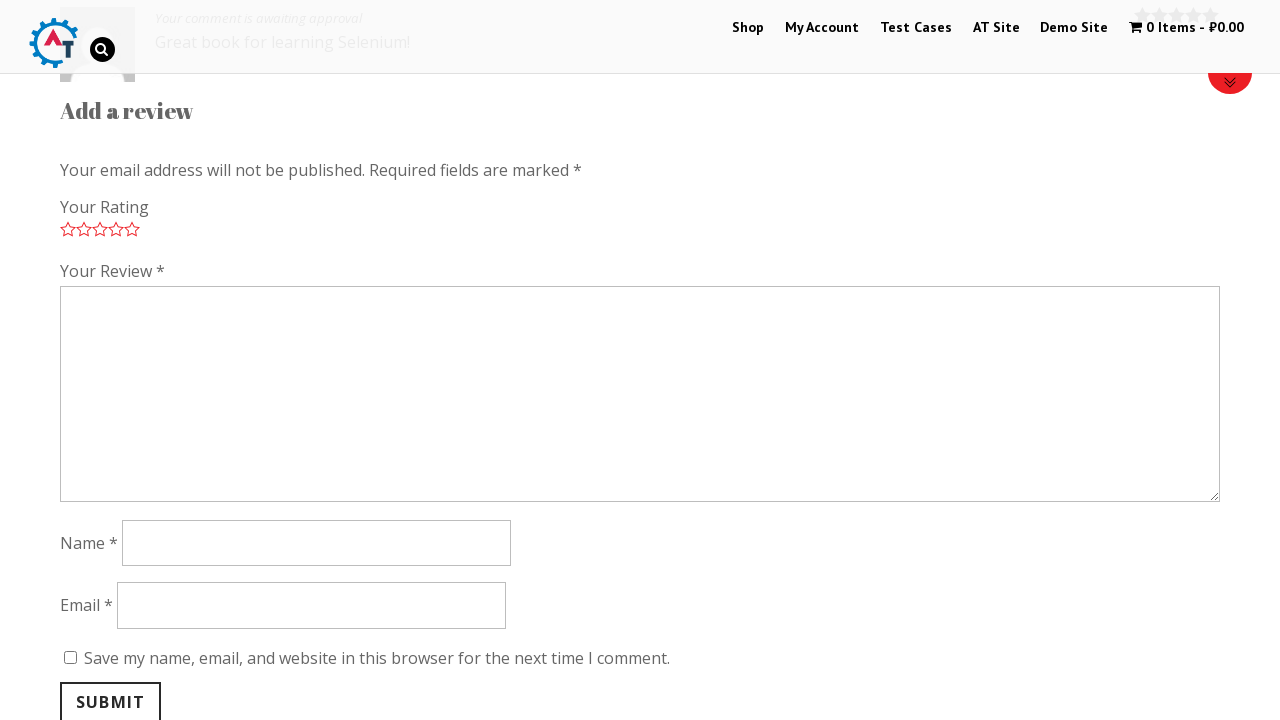